Tests registration form validation by leaving username field blank

Starting URL: http://automationbykrishna.com

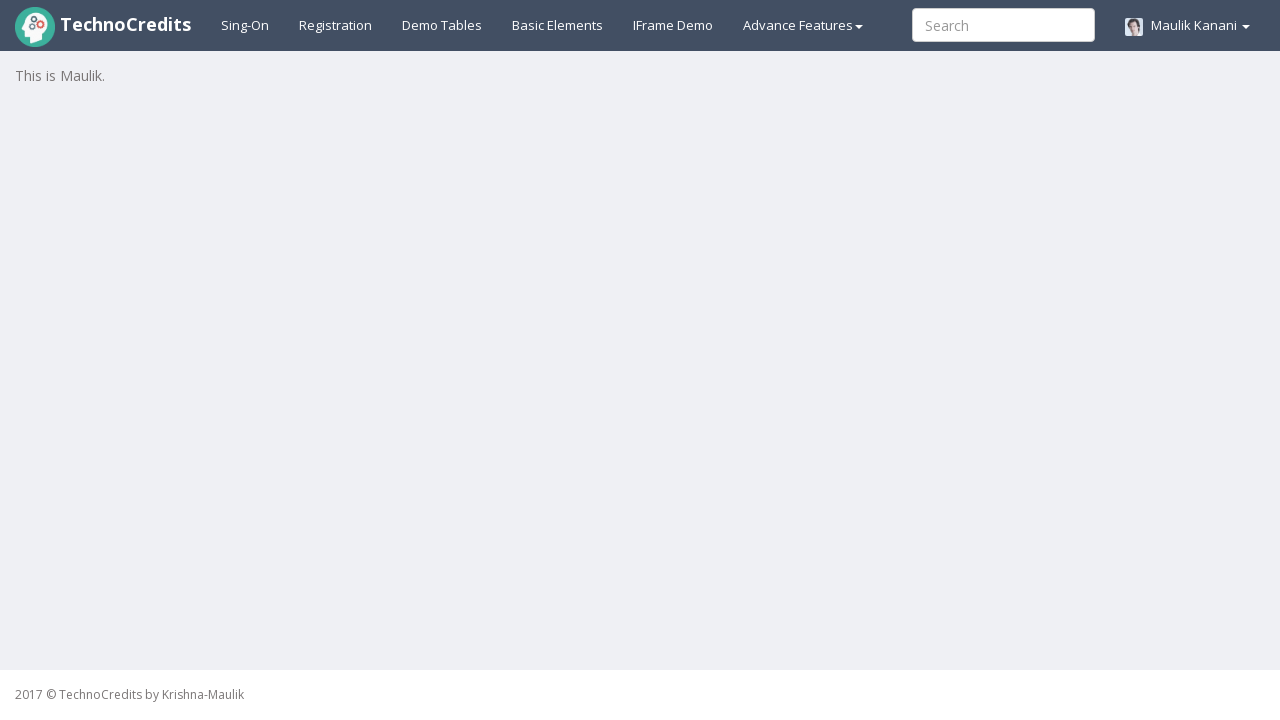

Clicked on Registration page link at (336, 25) on a#registration2
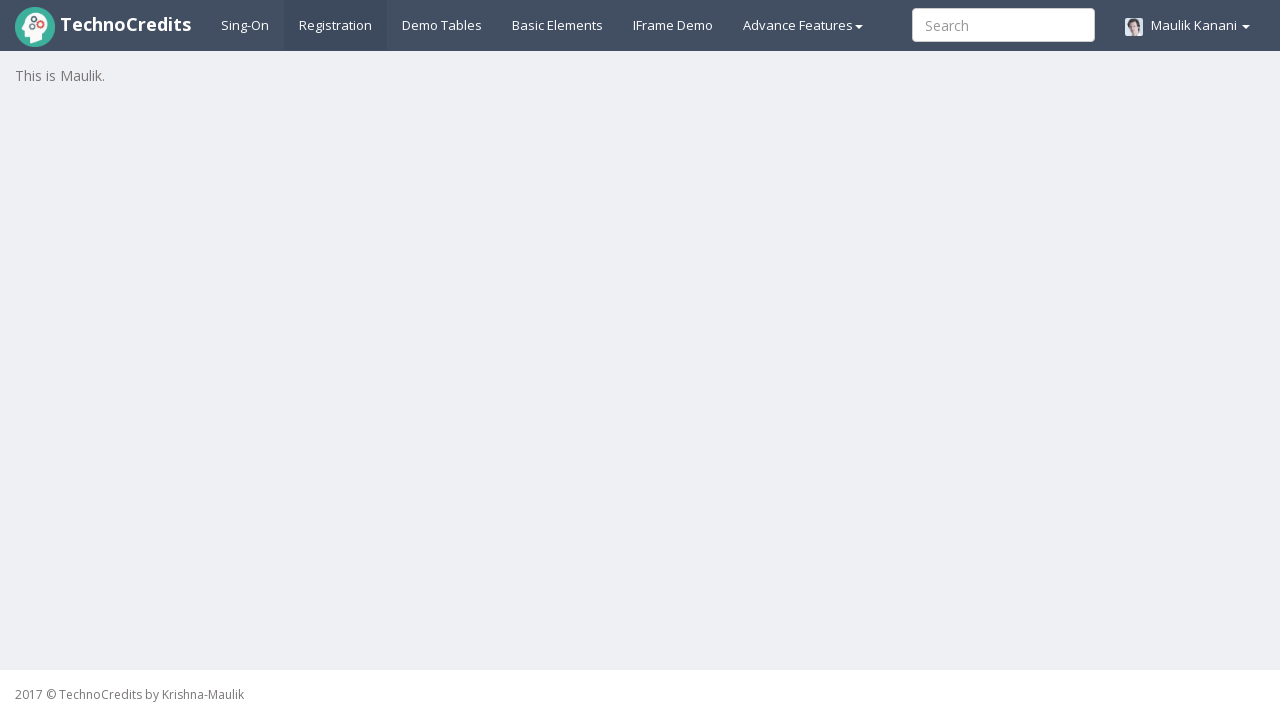

Registration form loaded with fullName field visible
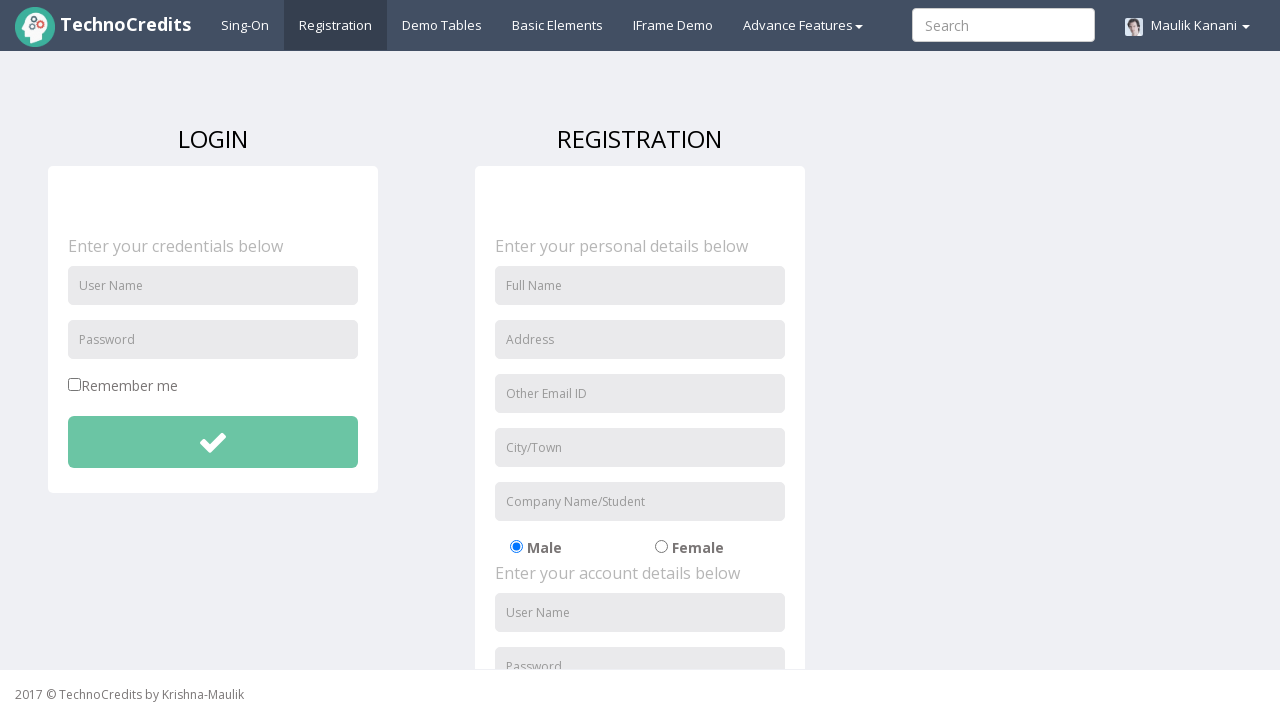

Filled fullName field with 'Michael Lee' on input#fullName
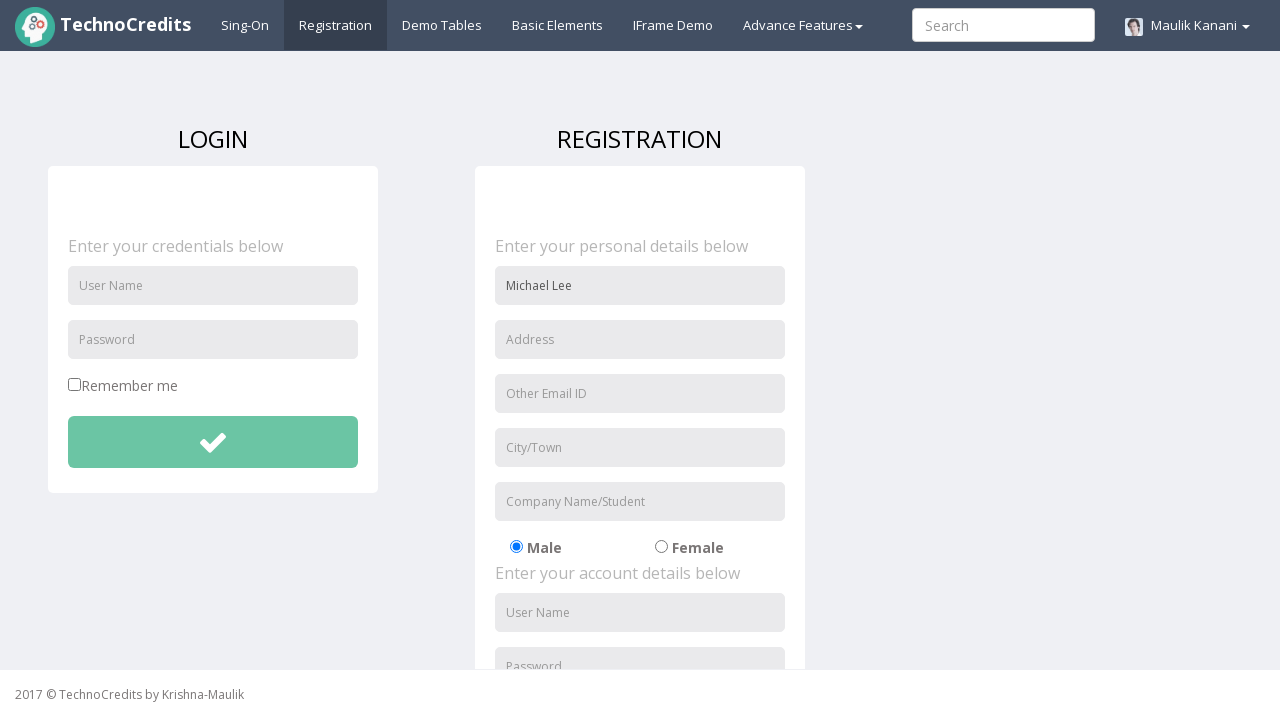

Filled address field with '555 Cedar Lane' on input#address
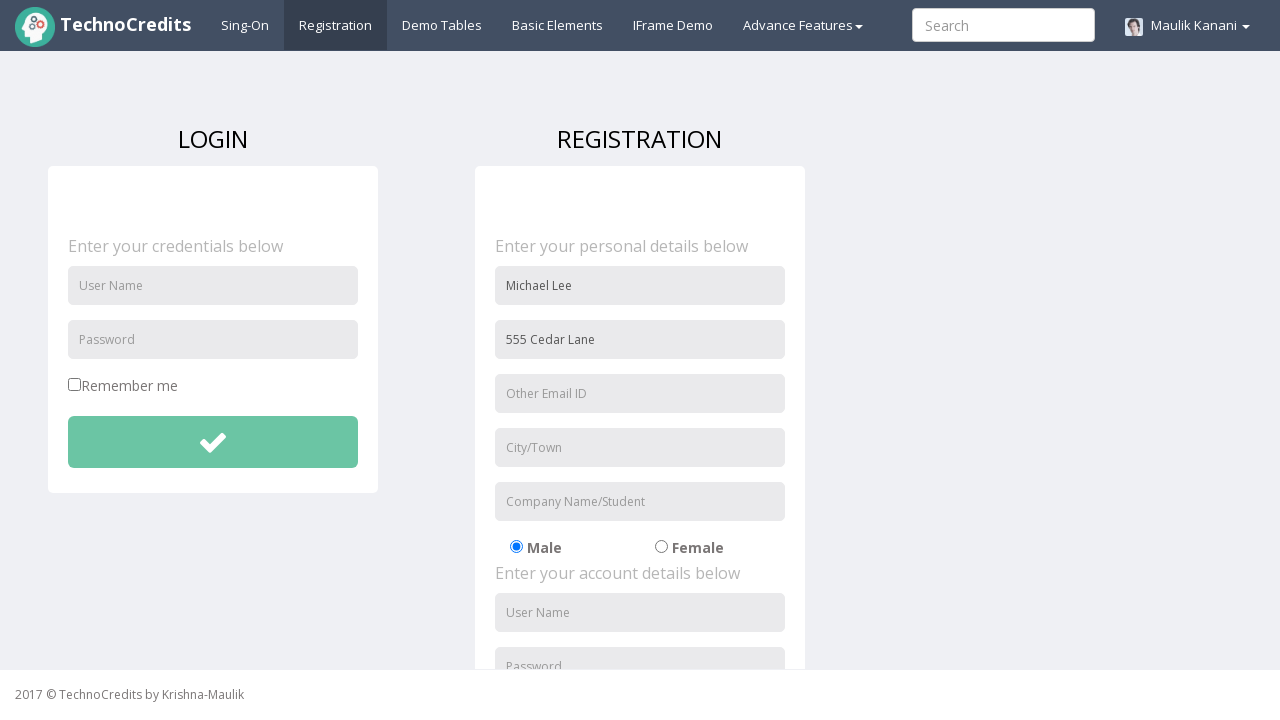

Filled email field with 'michael.lee@test.com' on input#useremail
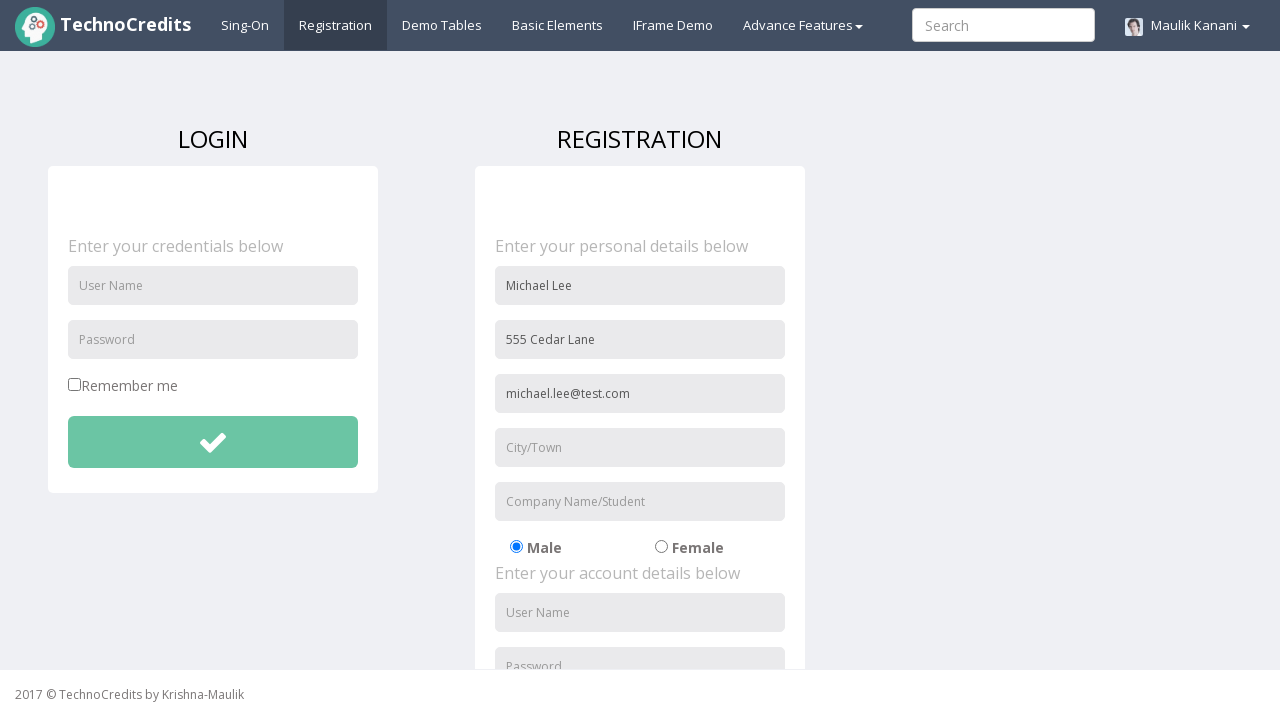

Filled city field with 'Chicago' on input#usercity
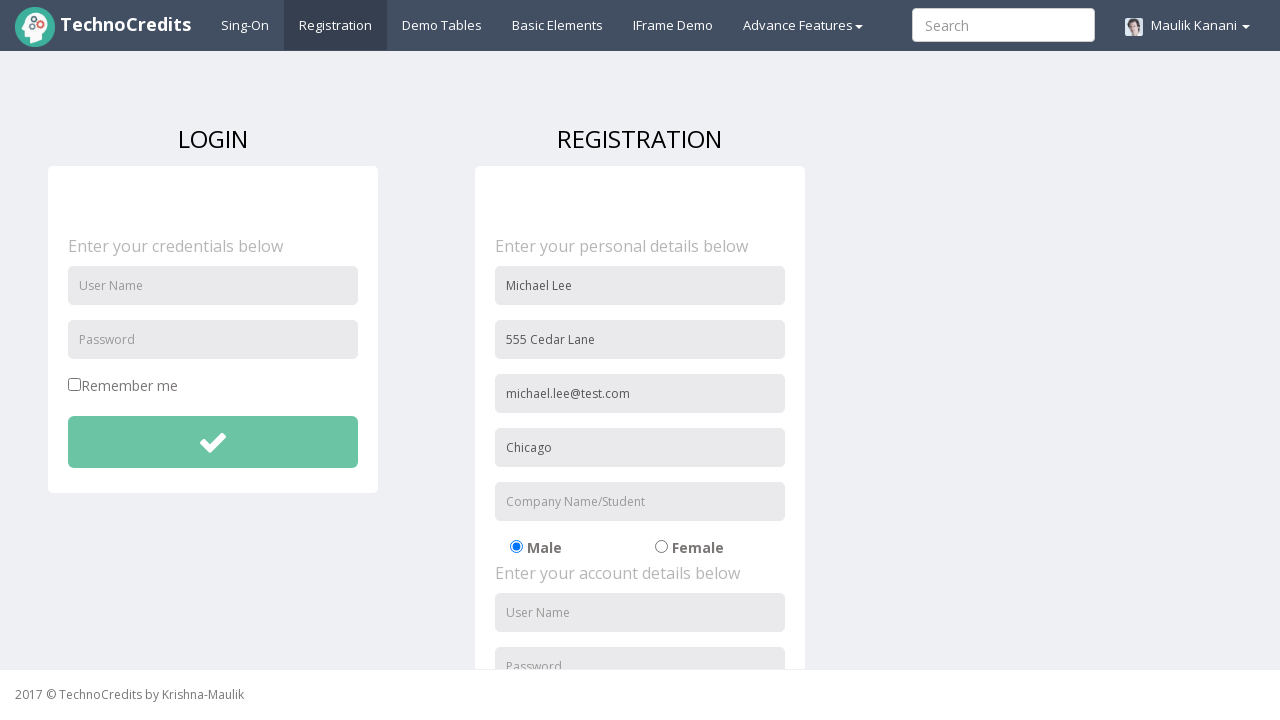

Filled organization field with 'Acme Corp' on input#organization
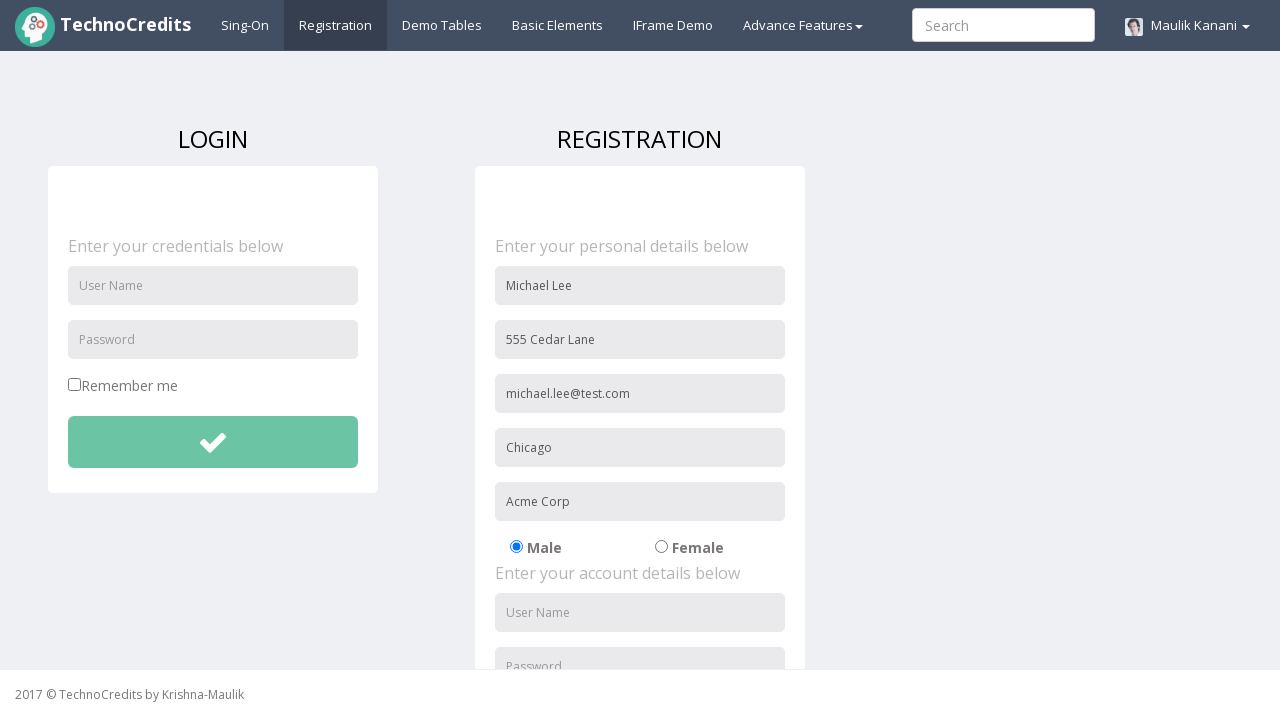

Clicked registration button with username field left blank at (640, 494) on button#btnsubmitsignUp
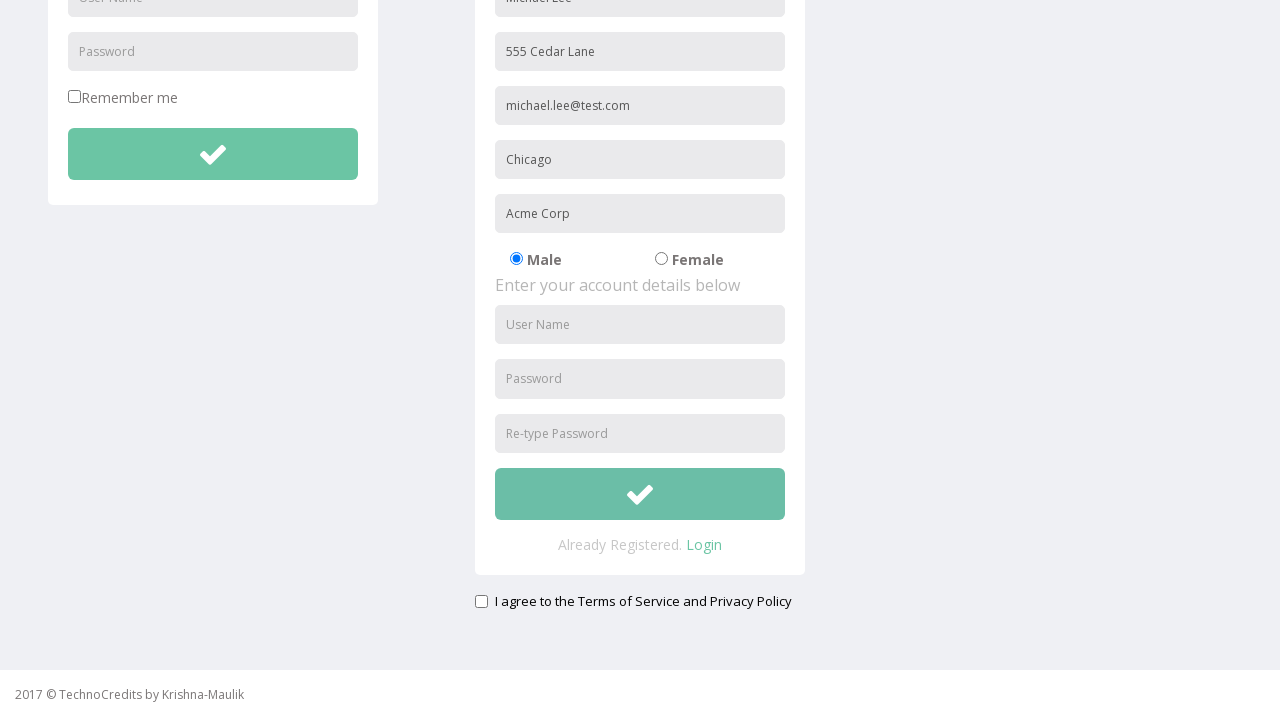

Handled validation alert by accepting dialog
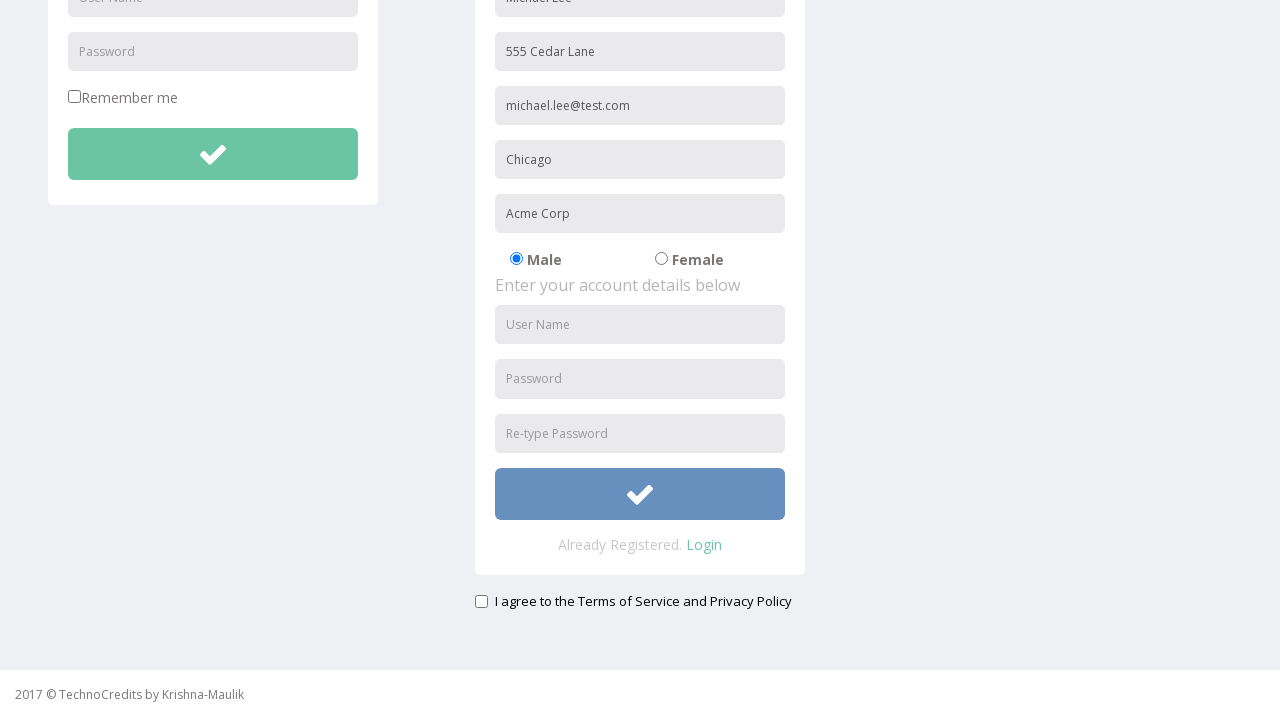

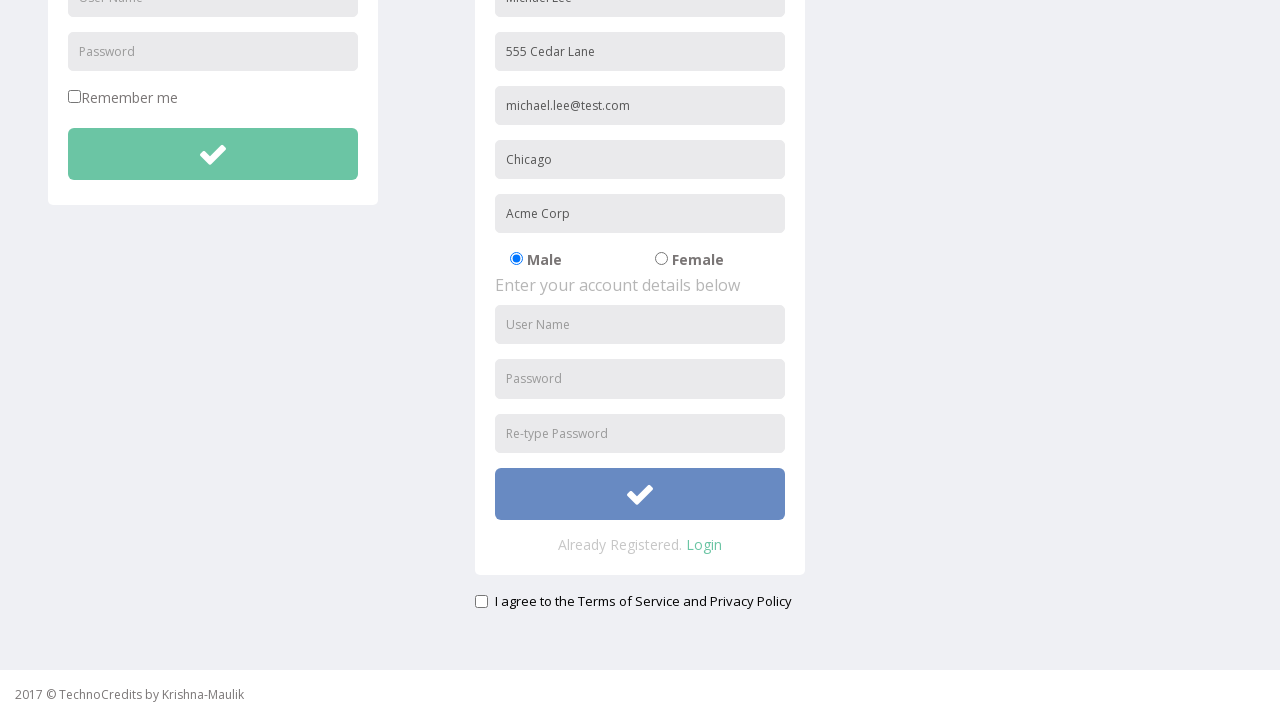